Tests clicking on the Add/Remove Elements link and then clicking the Add Element button on the resulting page.

Starting URL: https://the-internet.herokuapp.com/

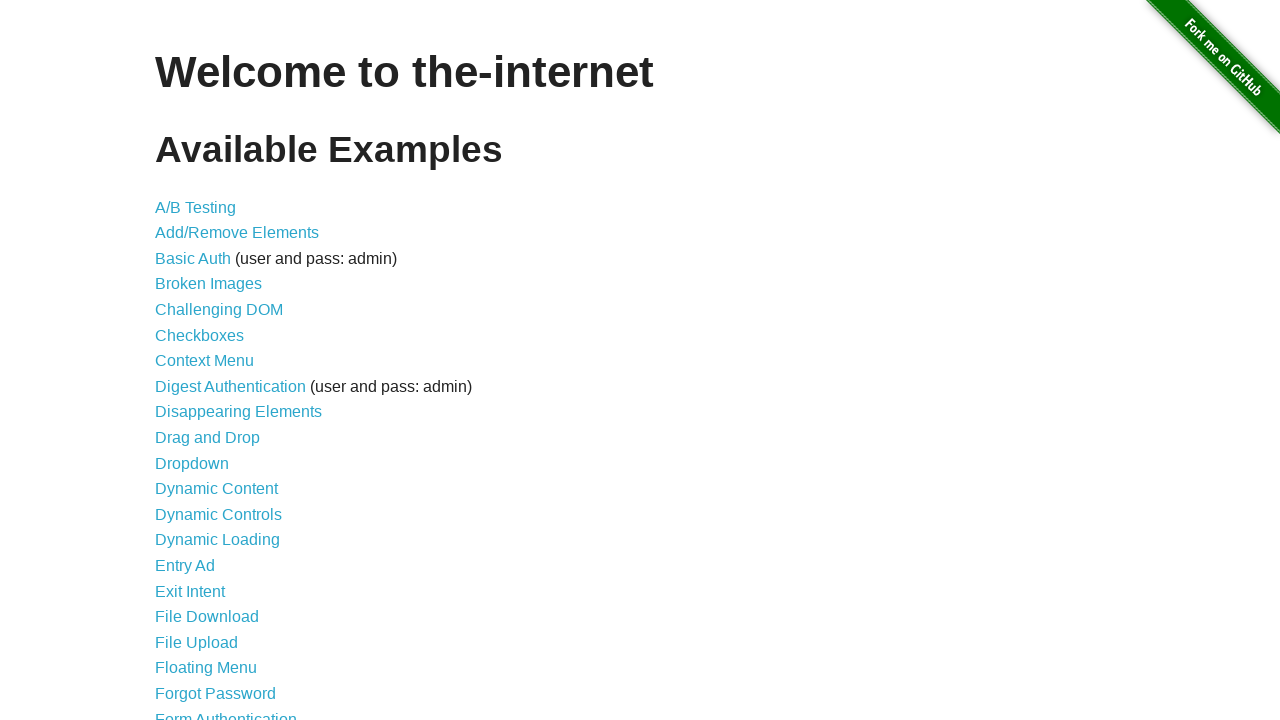

Clicked on 'Add/Remove Elements' link at (237, 233) on text=Add/Remove Elements
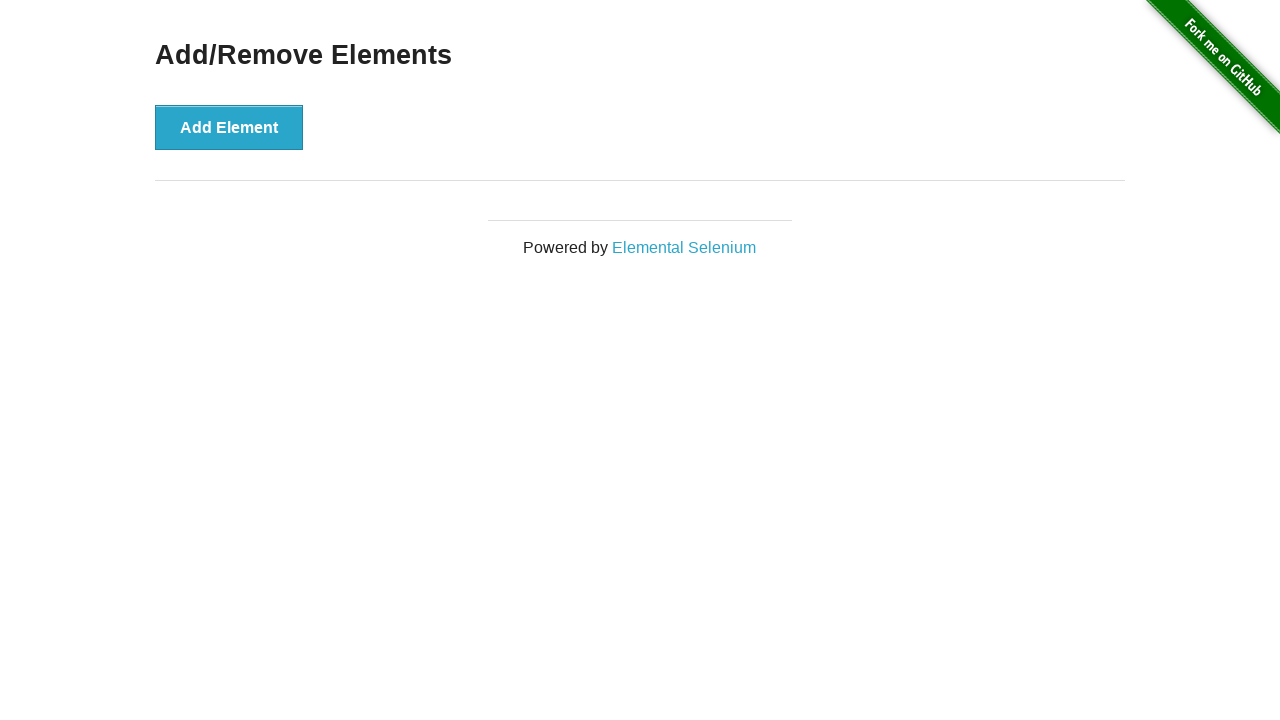

Clicked on 'Add Element' button at (229, 127) on text=Add Element
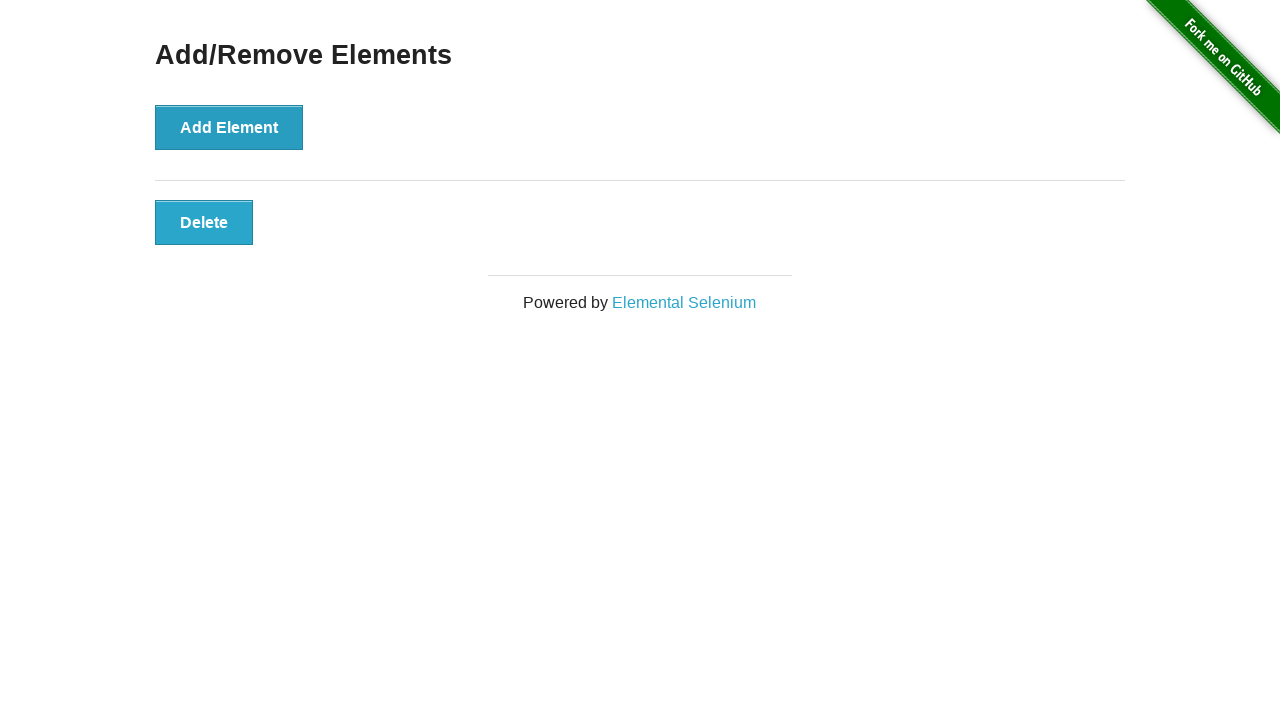

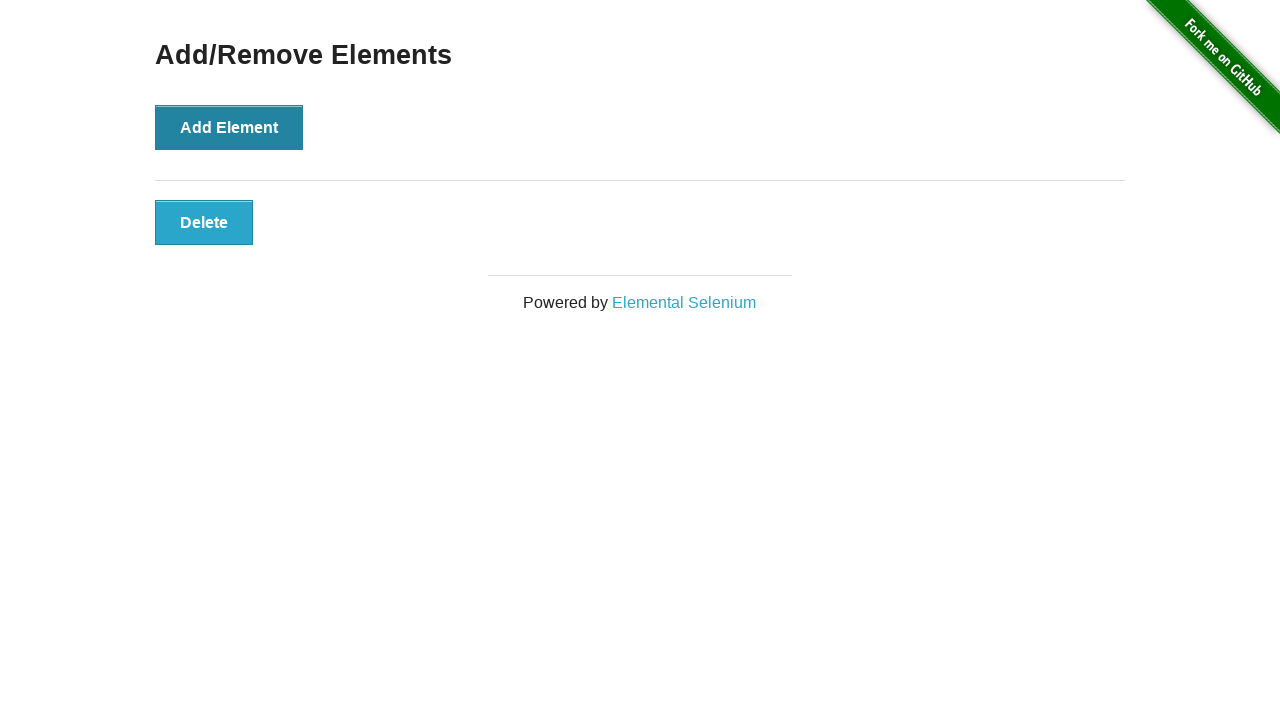